Tests keyboard key press functionality by sending SPACE and LEFT arrow keys and verifying the displayed result

Starting URL: http://the-internet.herokuapp.com/key_presses

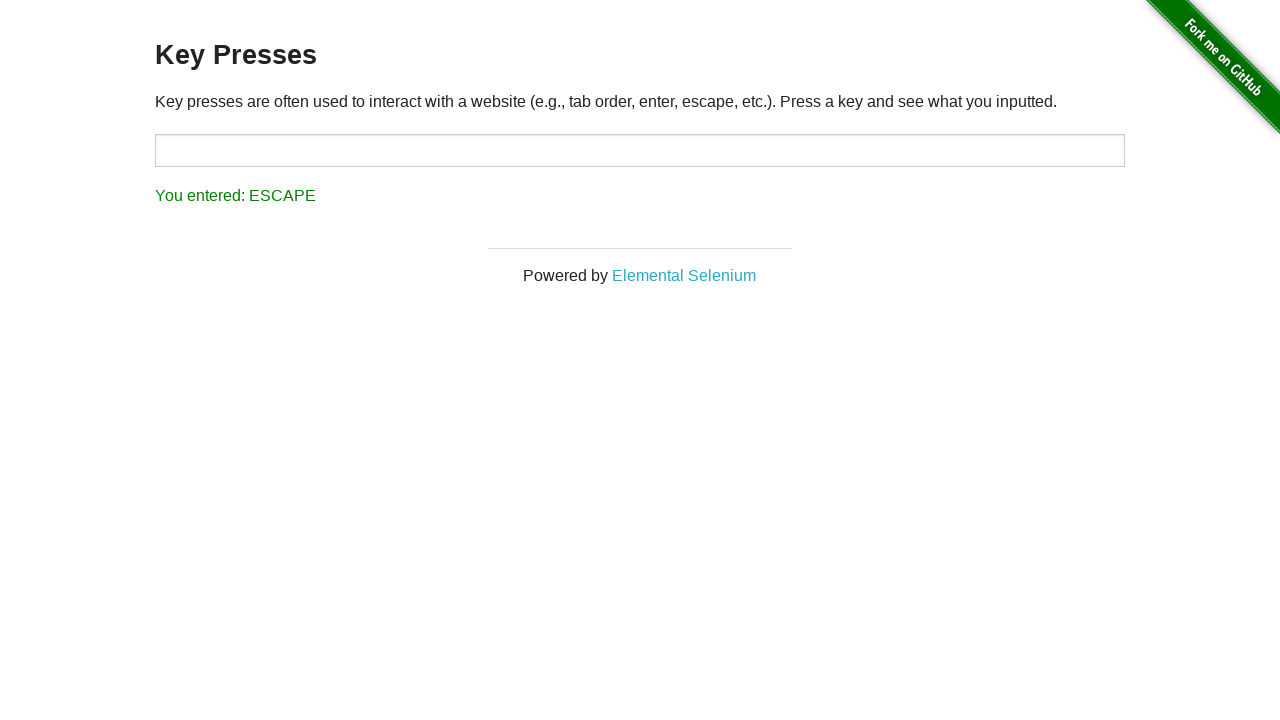

Pressed SPACE key on content area on #content
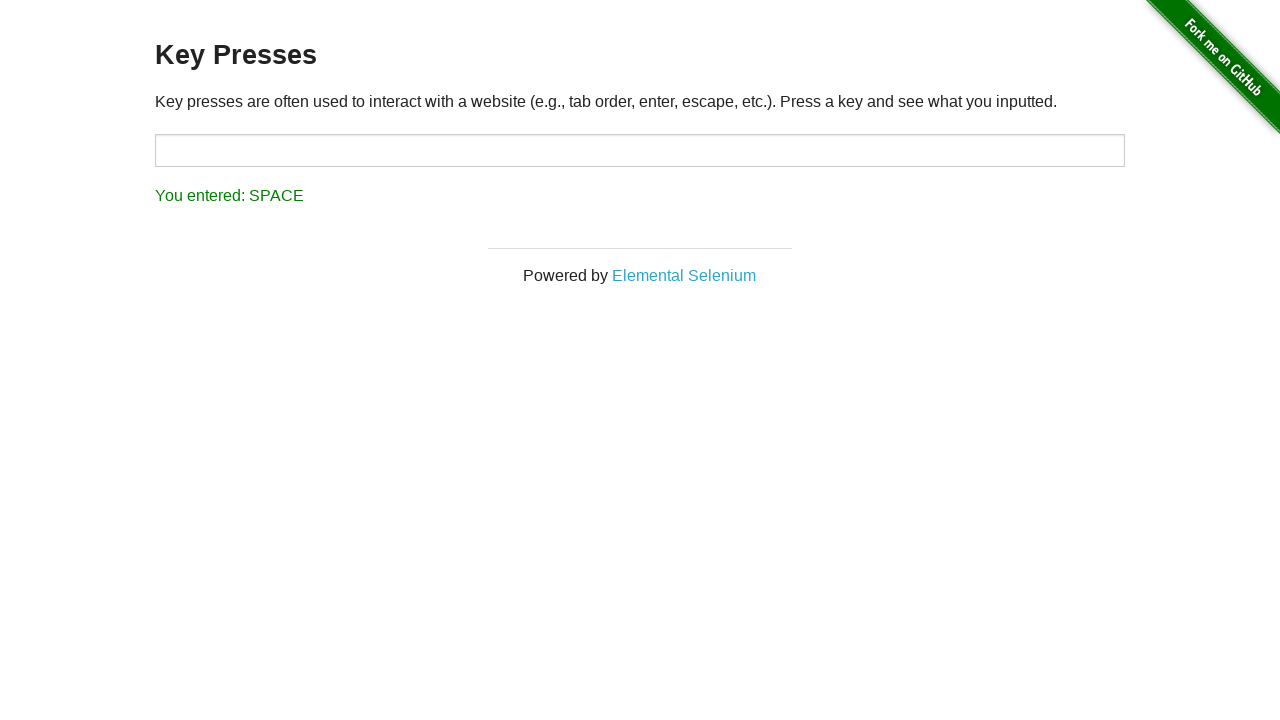

Verified SPACE key was registered in result
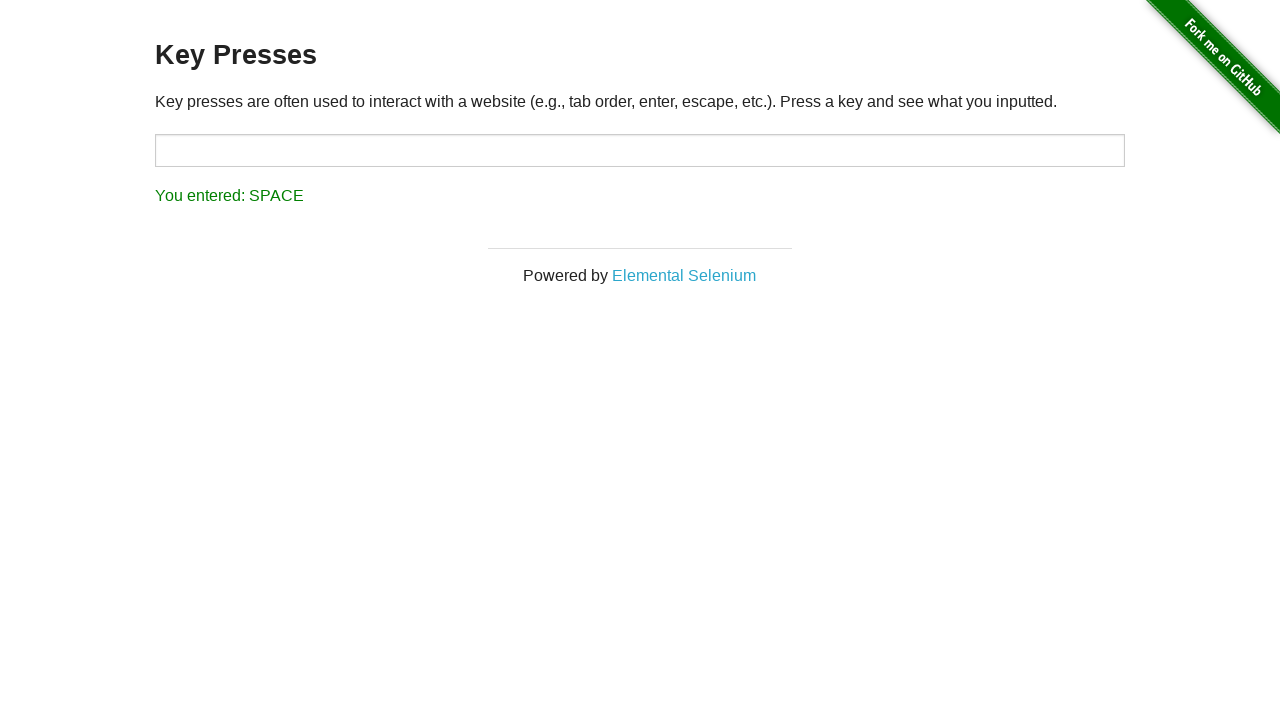

Pressed LEFT arrow key on page body on body
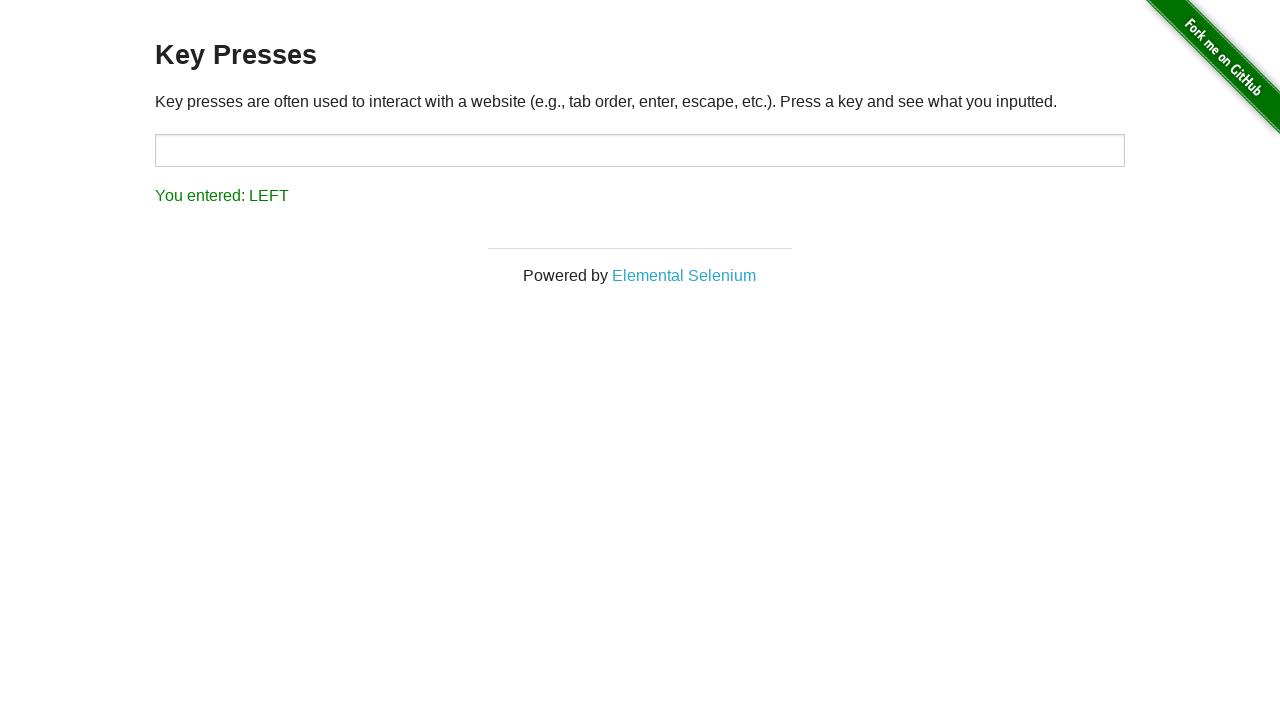

Verified LEFT arrow key was registered in result
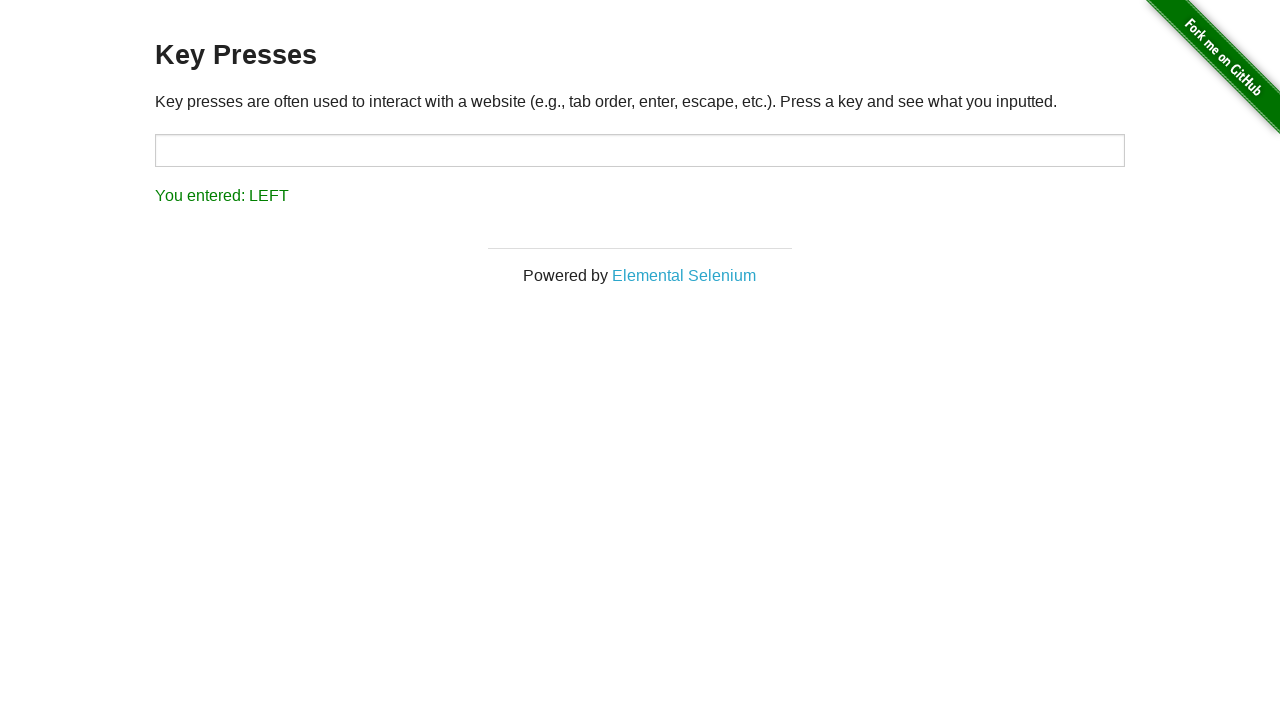

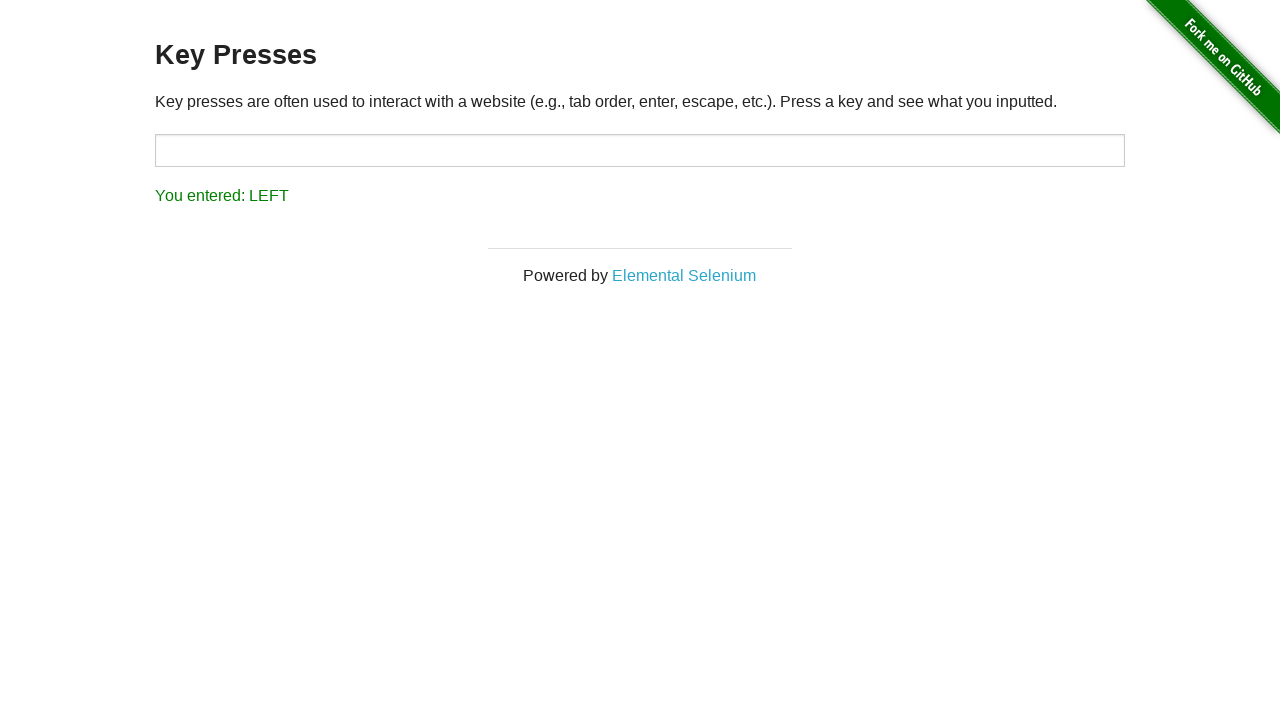